Tests modal dialog functionality by opening a small modal and then closing it.

Starting URL: https://demoqa.com/modal-dialogs

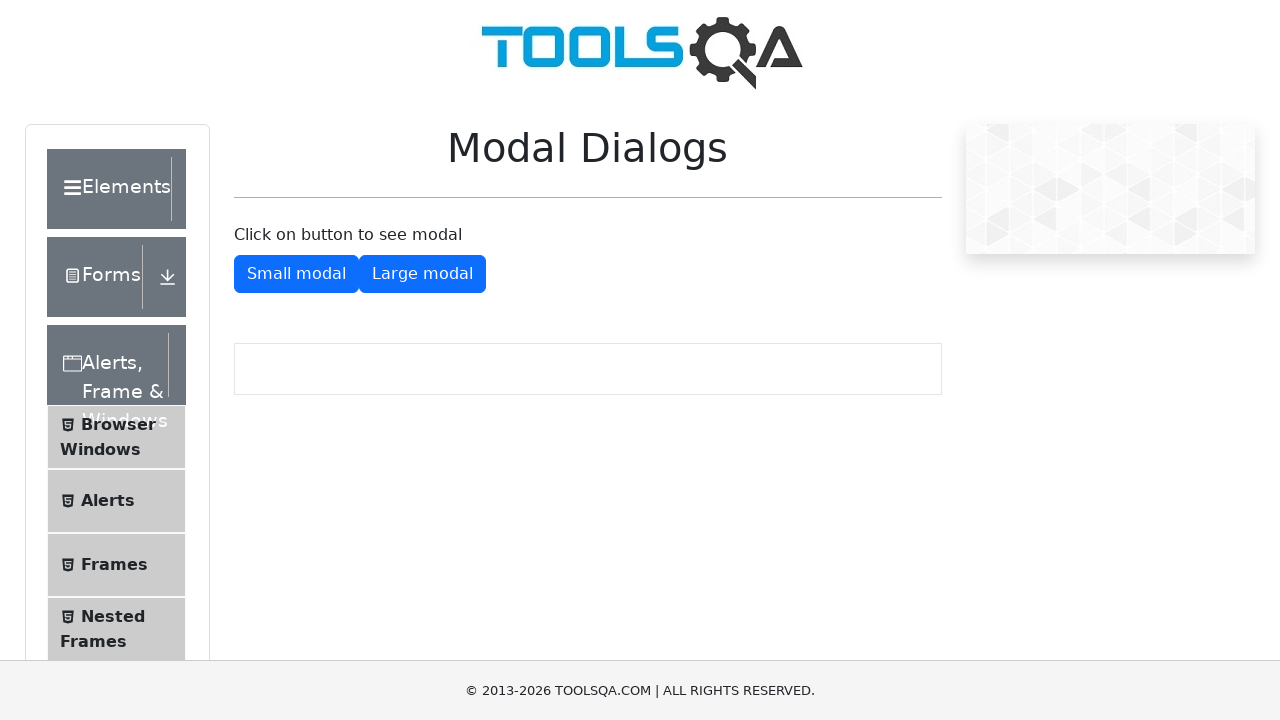

Clicked the Small Modal button to open modal at (296, 274) on #showSmallModal
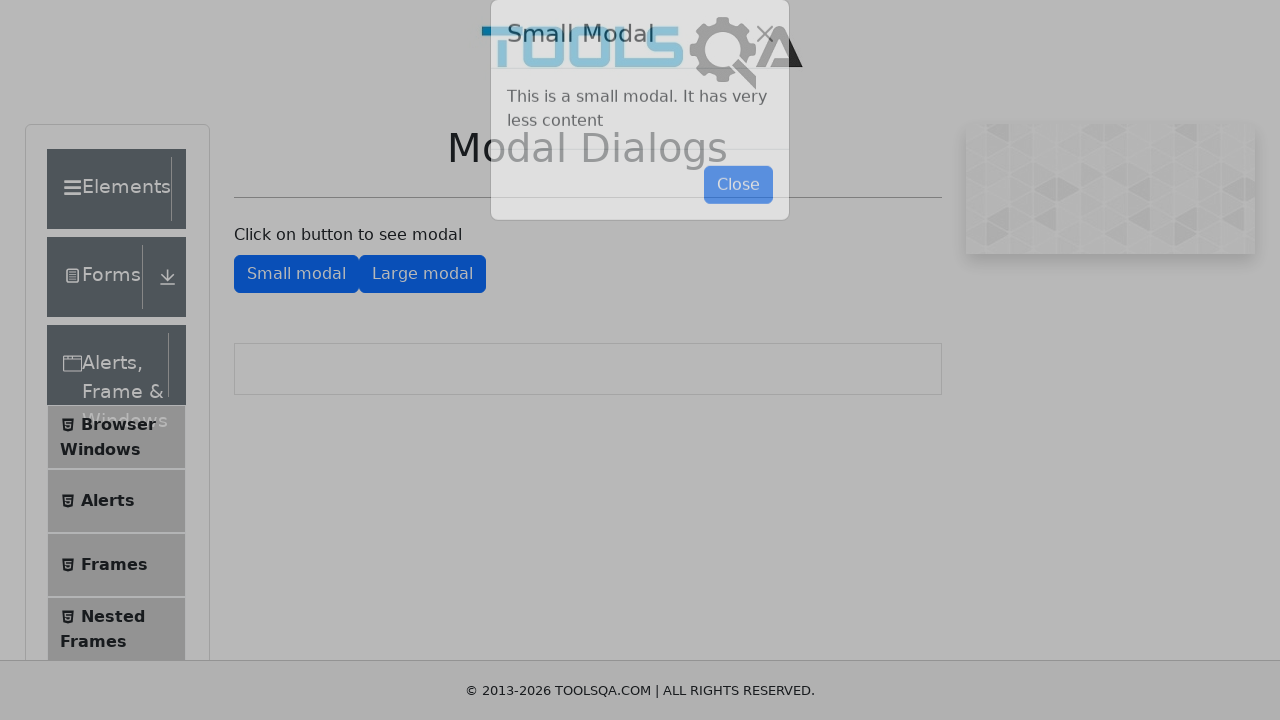

Modal dialog appeared on screen
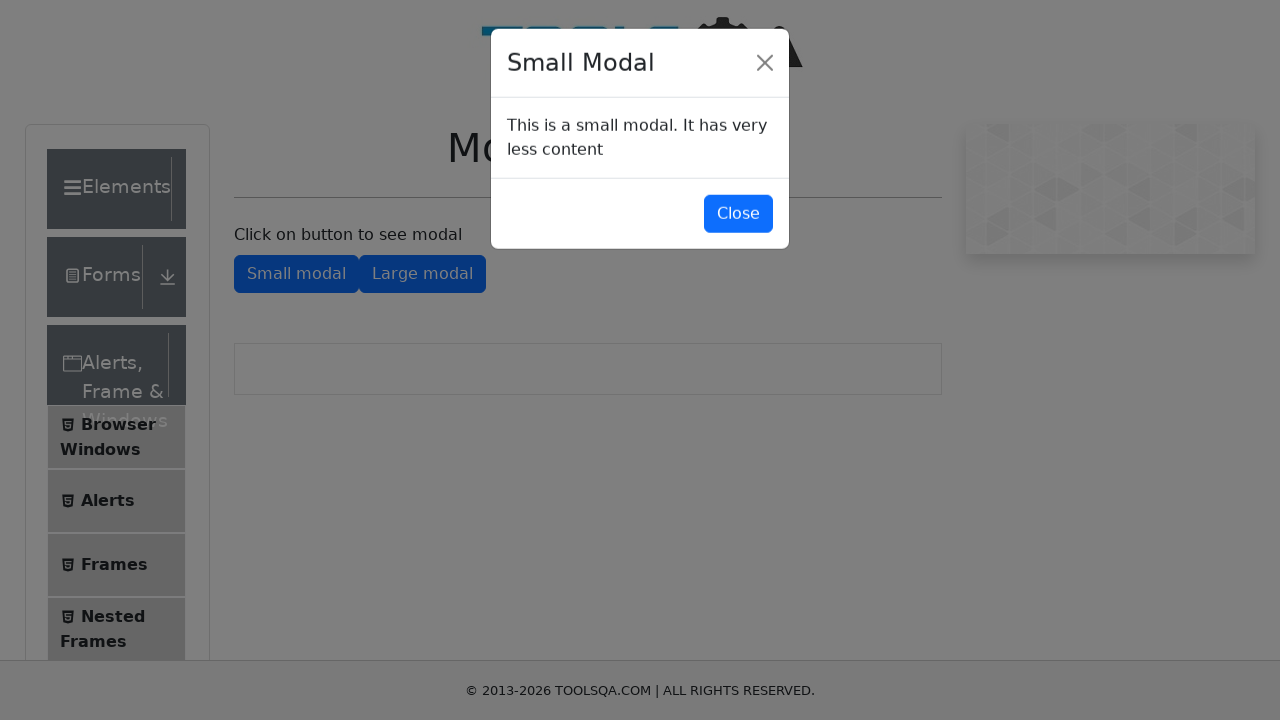

Clicked the close button on the small modal at (738, 214) on #closeSmallModal
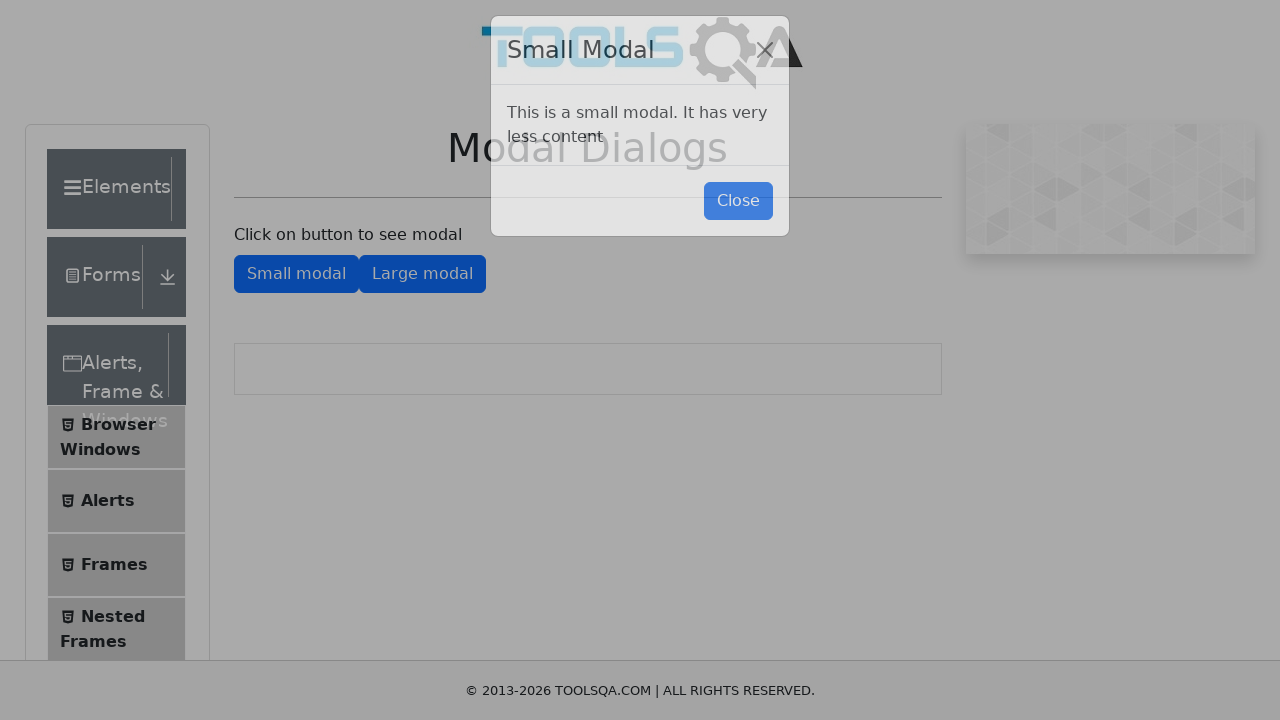

Modal dialog closed successfully
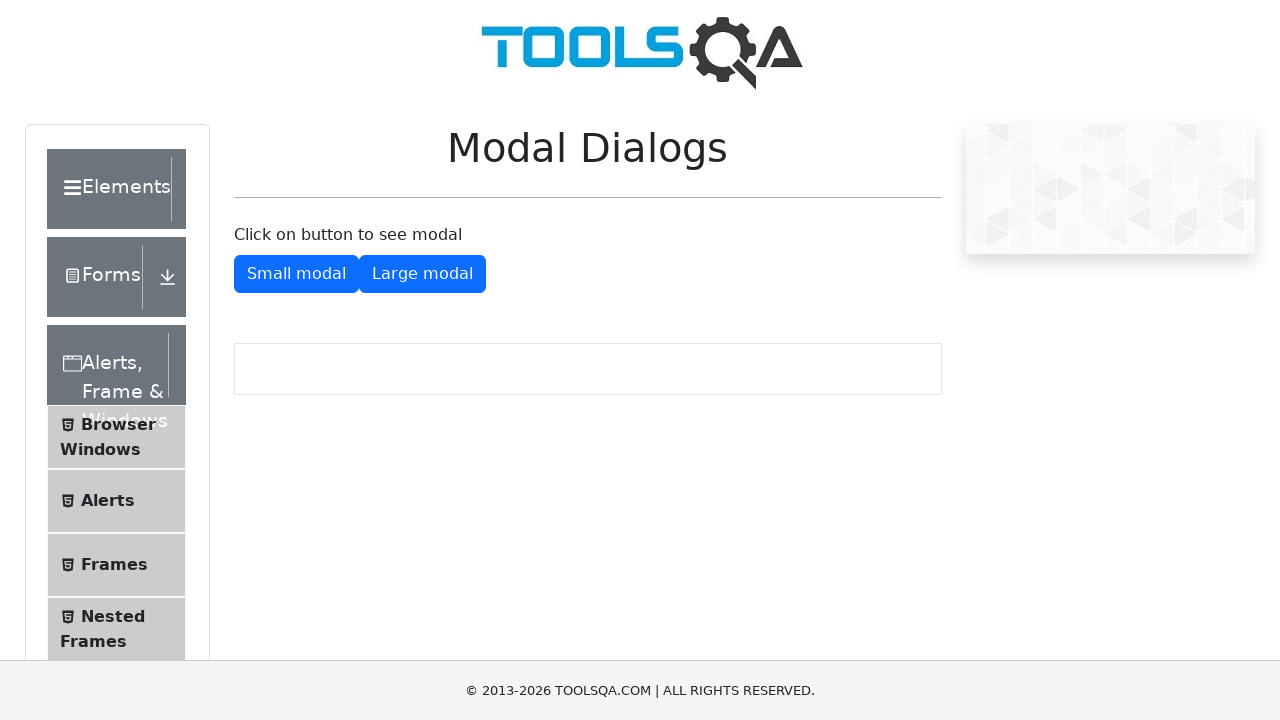

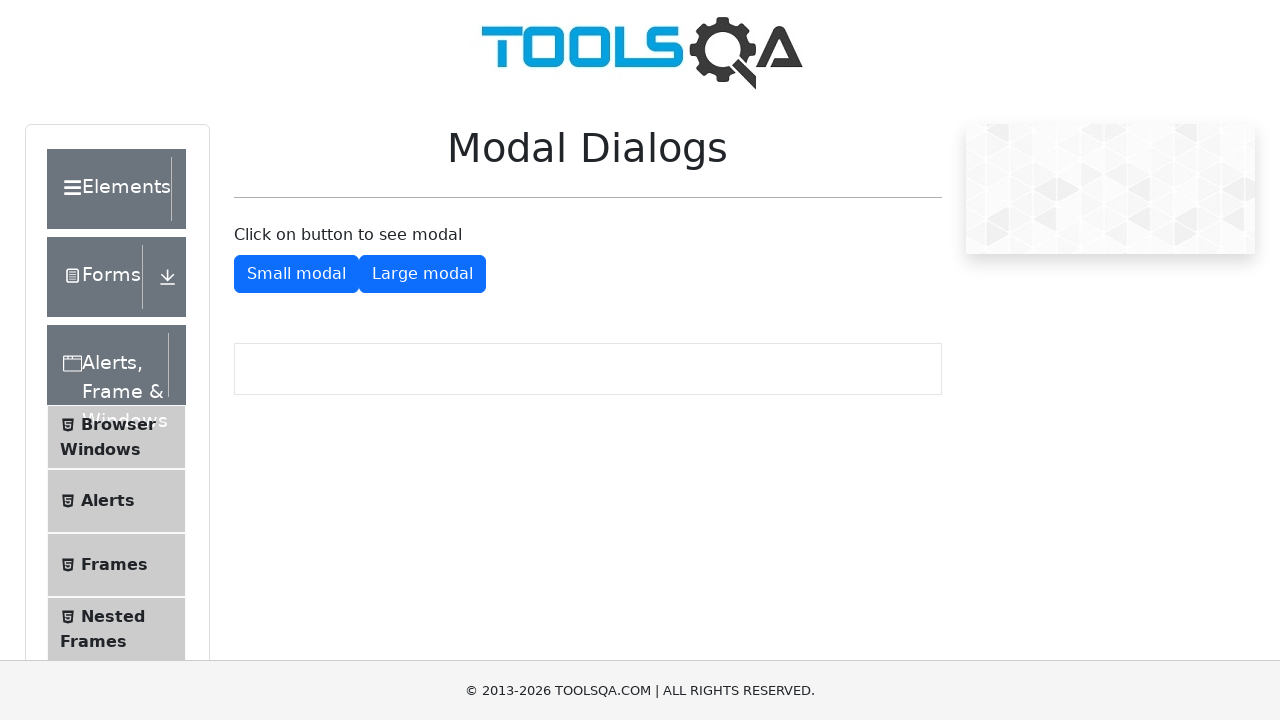